Tests calculator subtraction functionality by clicking 9 - 3 and verifying the result equals 6

Starting URL: https://testpages.eviltester.com/styled/apps/calculator.html

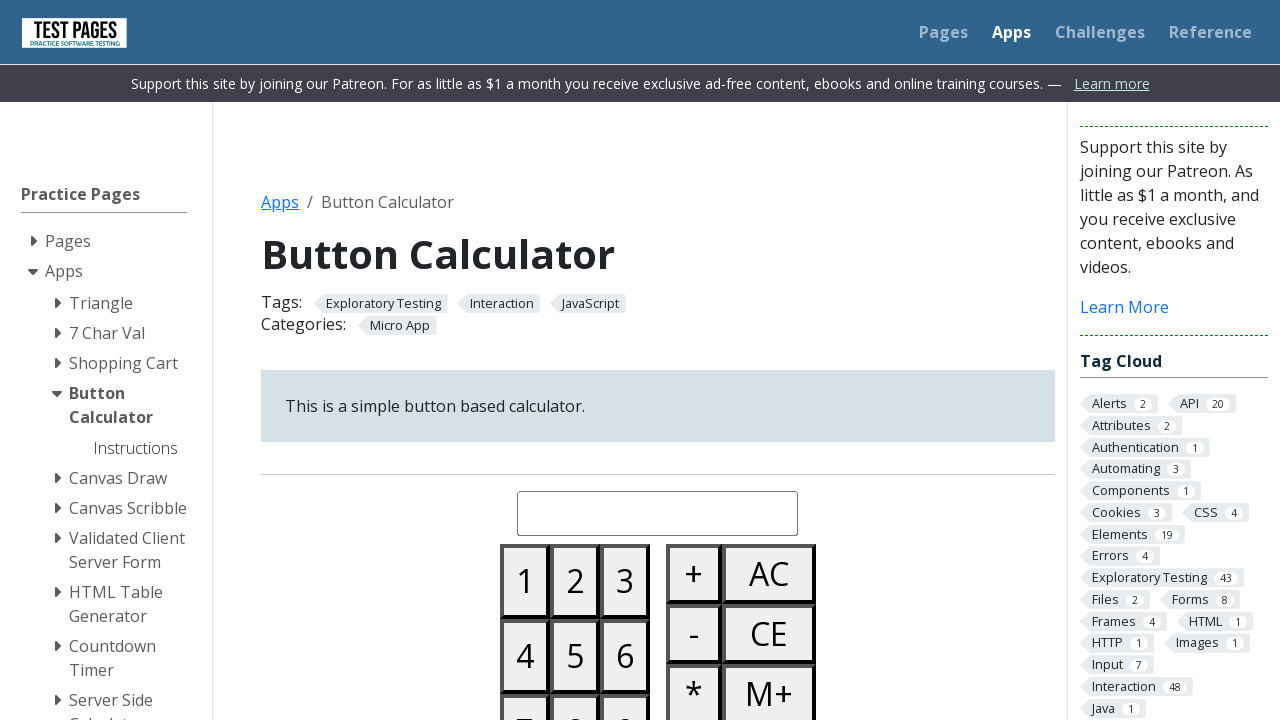

Clicked button 9 at (625, 683) on #button09
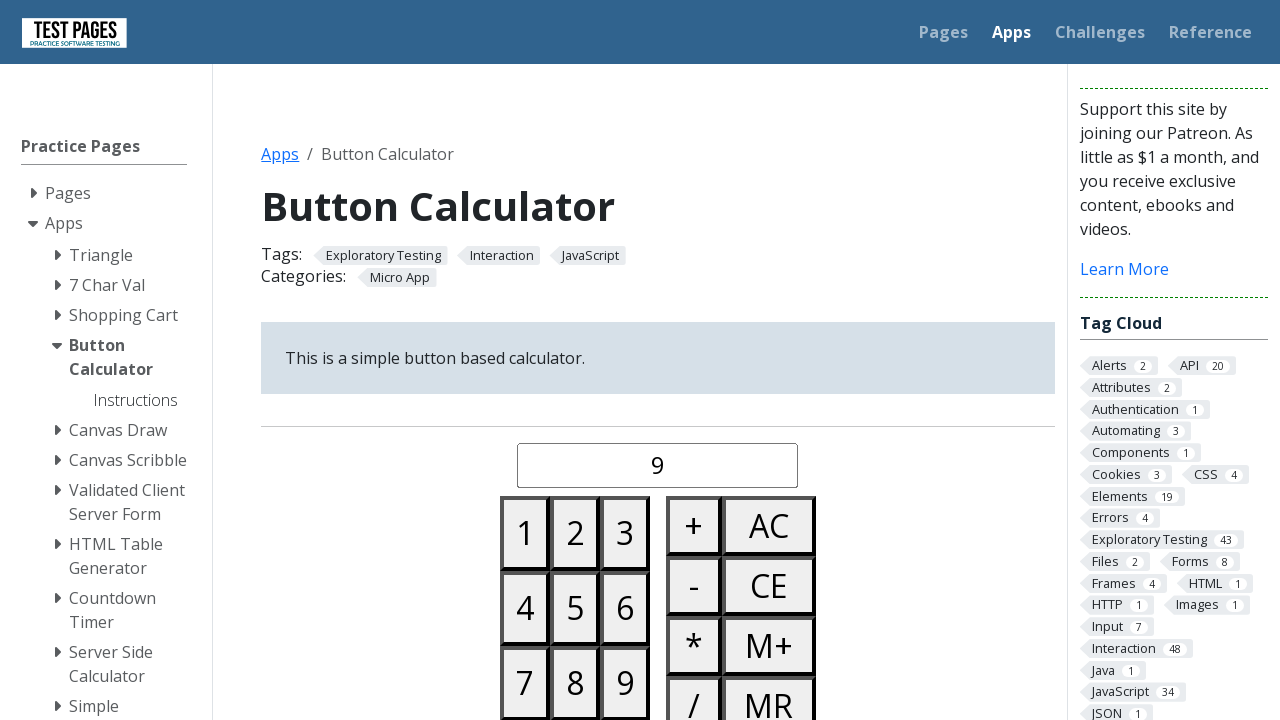

Clicked minus button at (694, 586) on #buttonminus
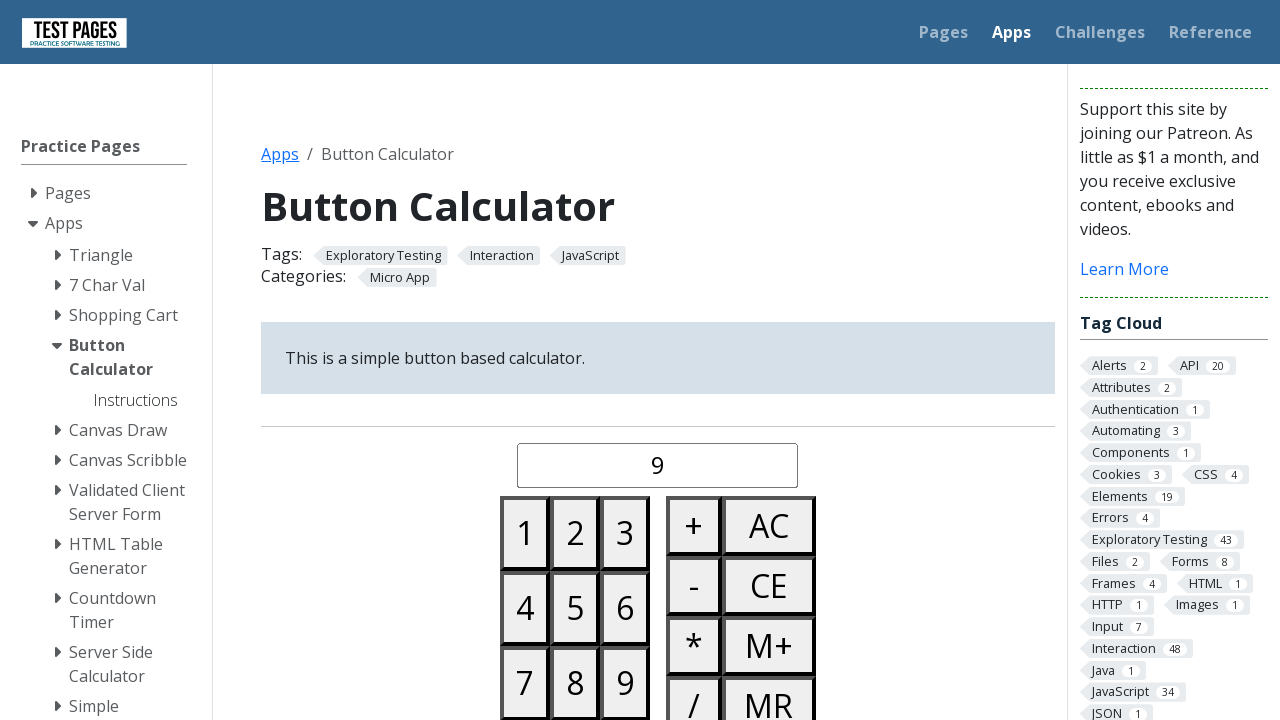

Clicked button 3 at (625, 533) on #button03
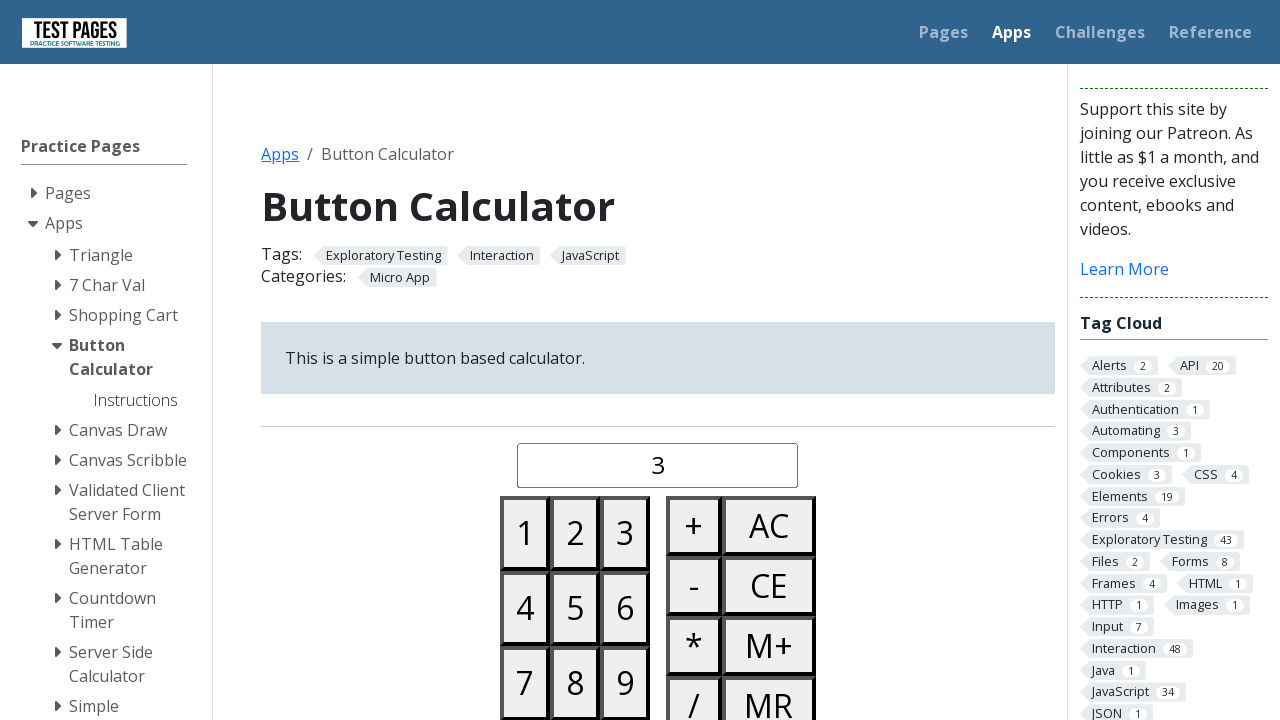

Clicked equals button at (694, 360) on #buttonequals
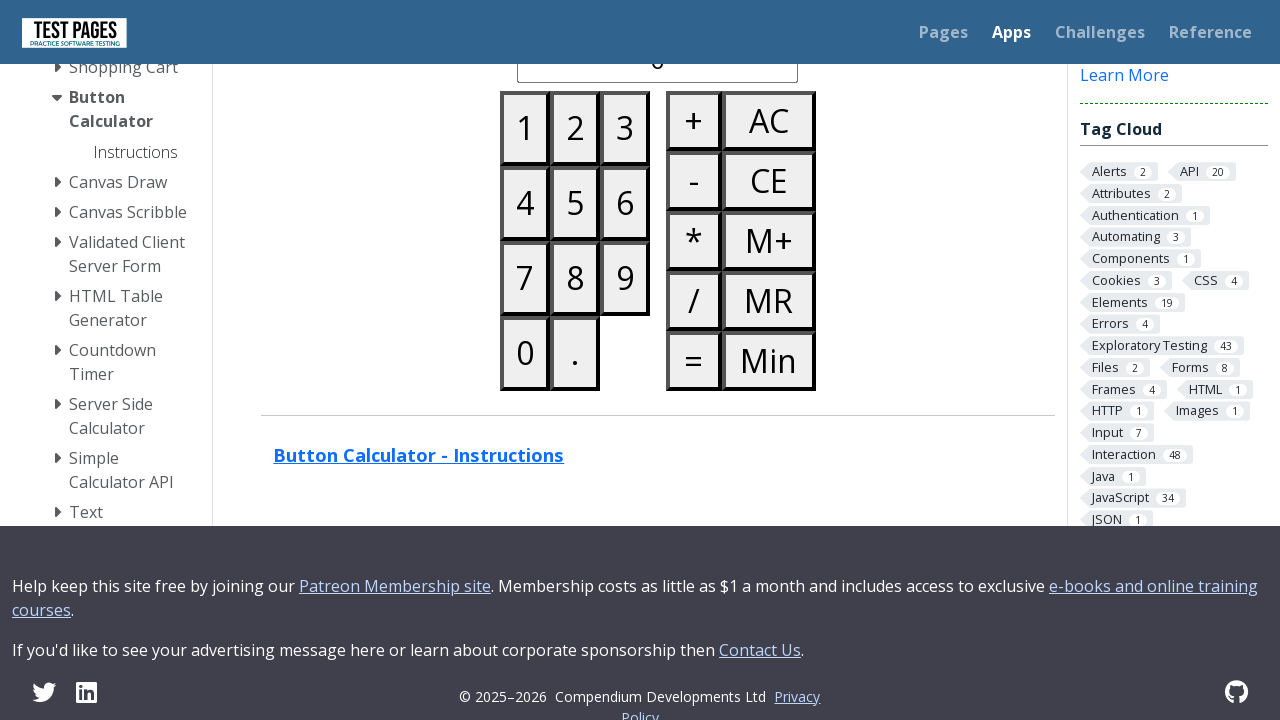

Verified result equals 6
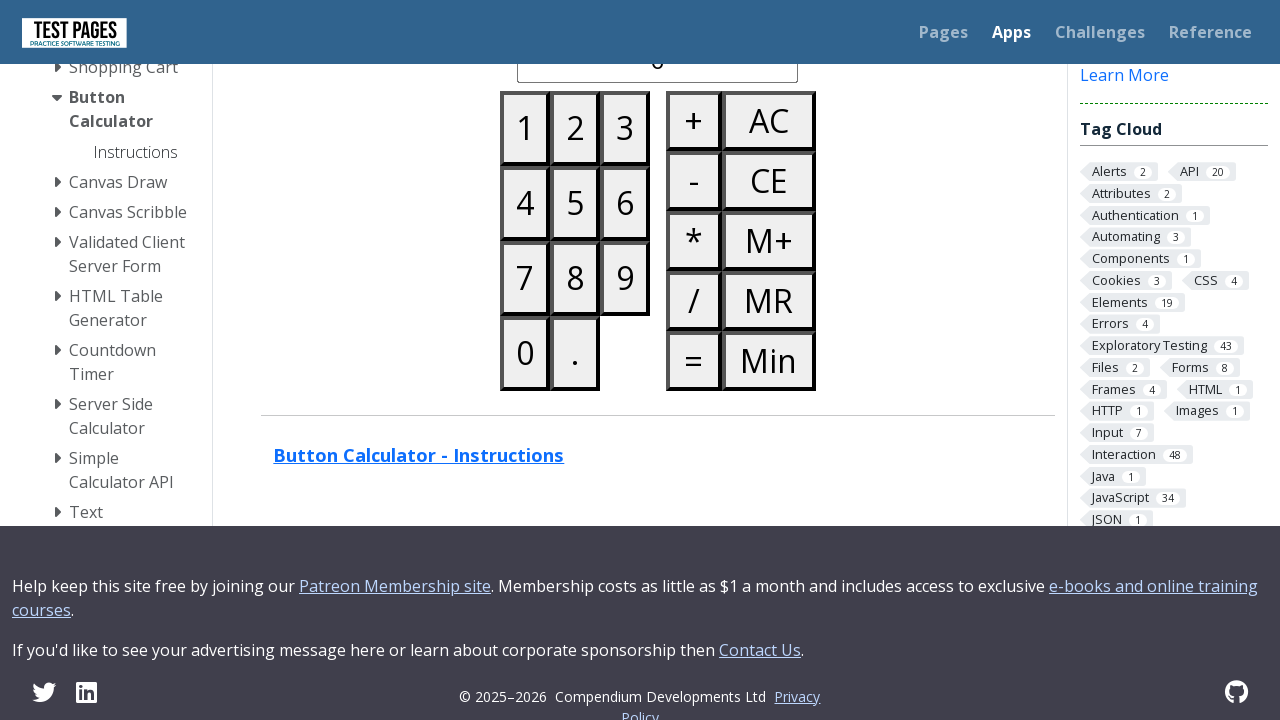

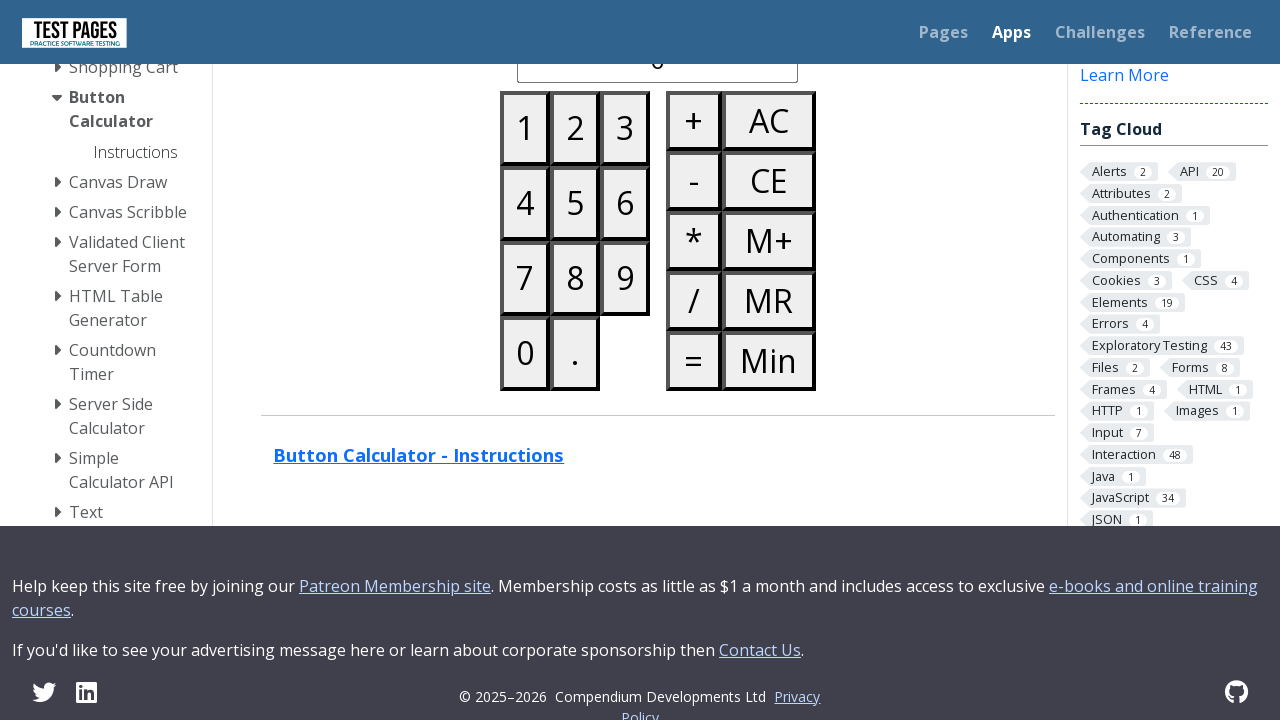